Tests drawing functionality on sketchtoy.com by performing touch actions on the canvas to create a drawing

Starting URL: https://sketchtoy.com/

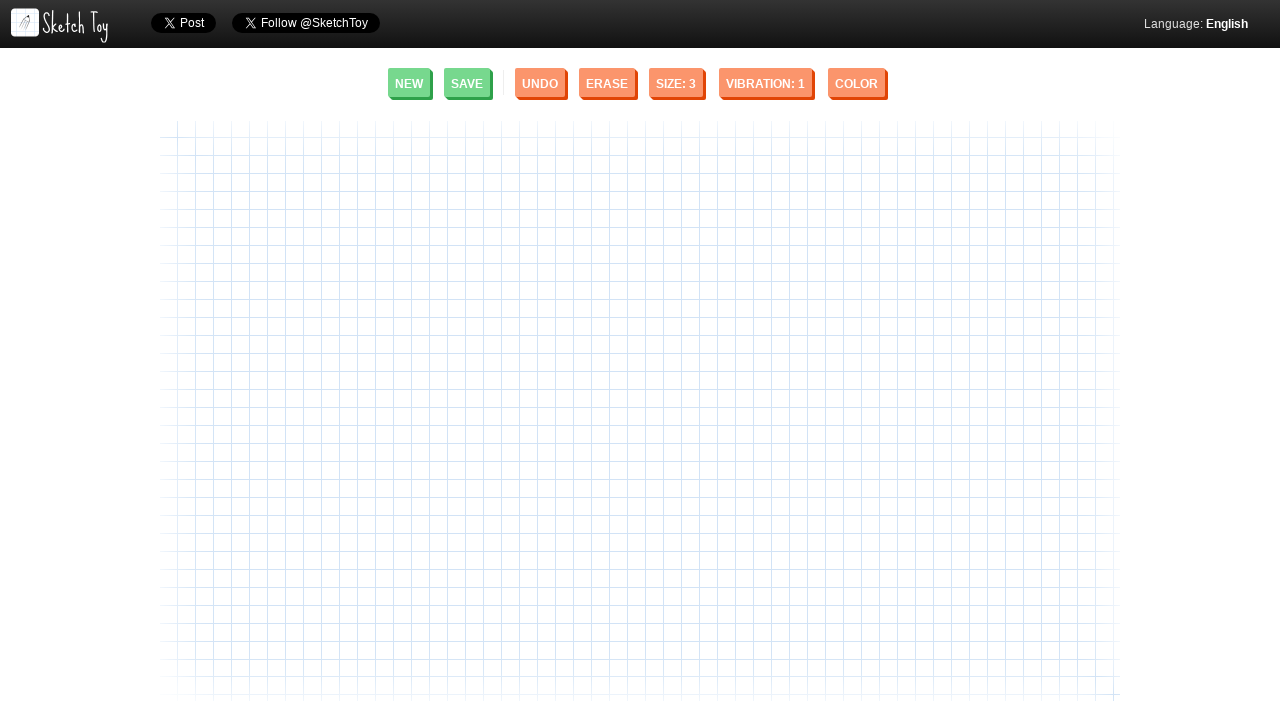

Canvas element loaded and ready
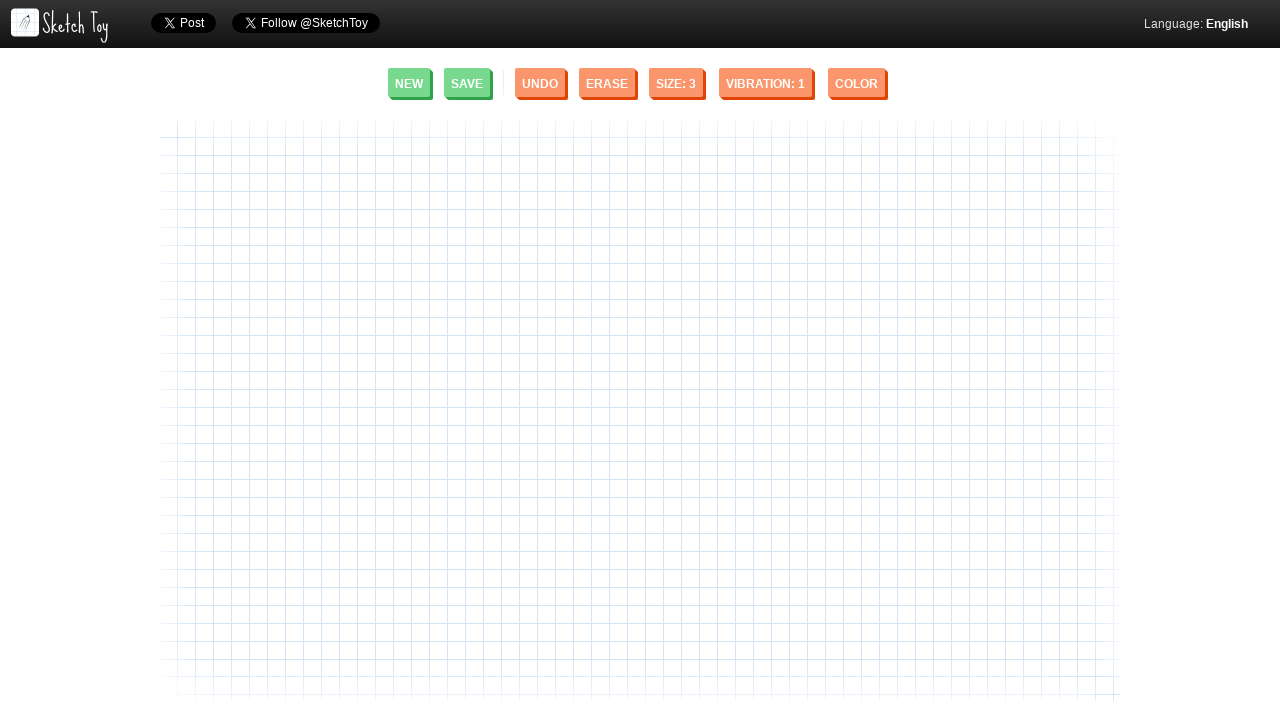

Located canvas element
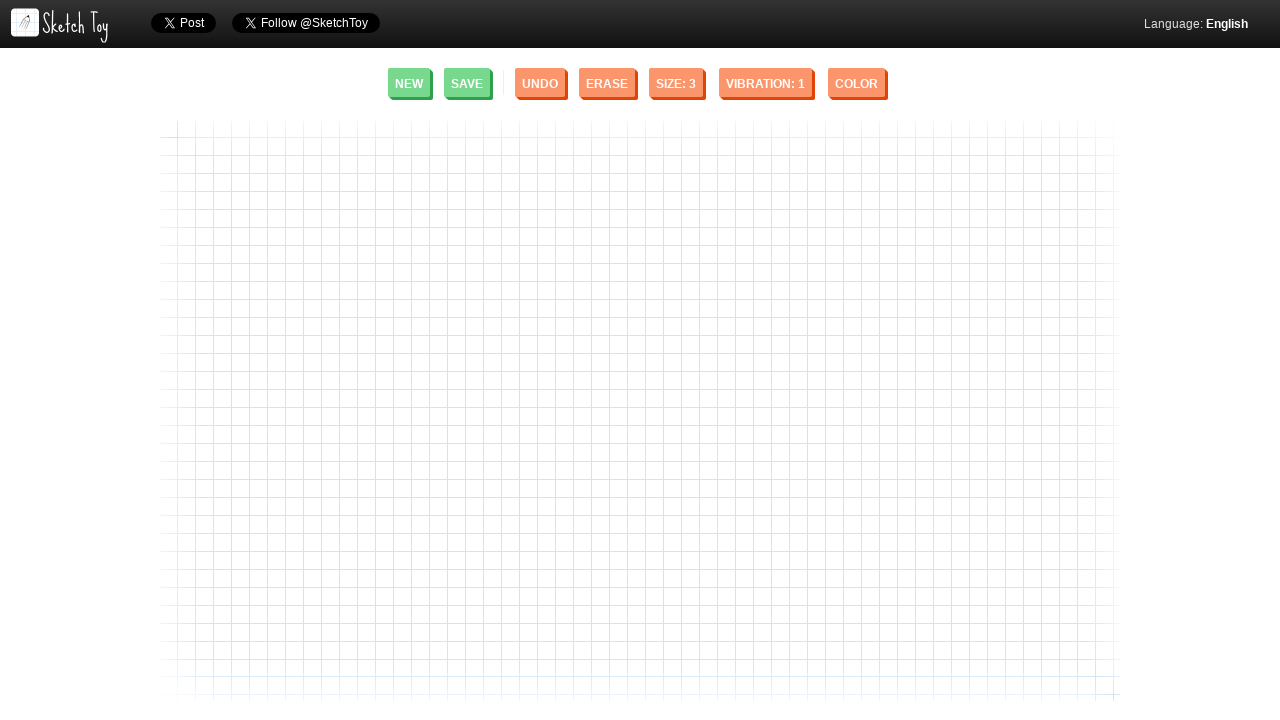

Hovered over canvas at position (184, 233) at (344, 354) on div.sketch-canvas-container canvas
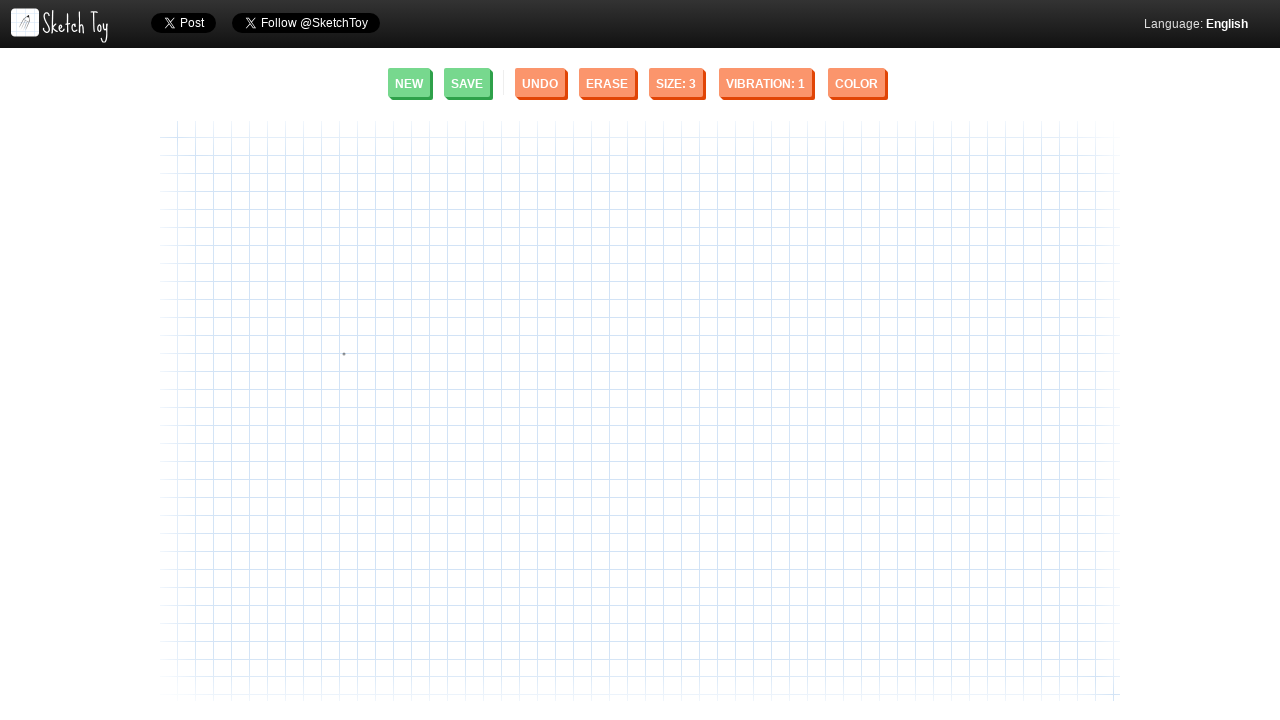

Mouse button pressed down to start drawing at (344, 354)
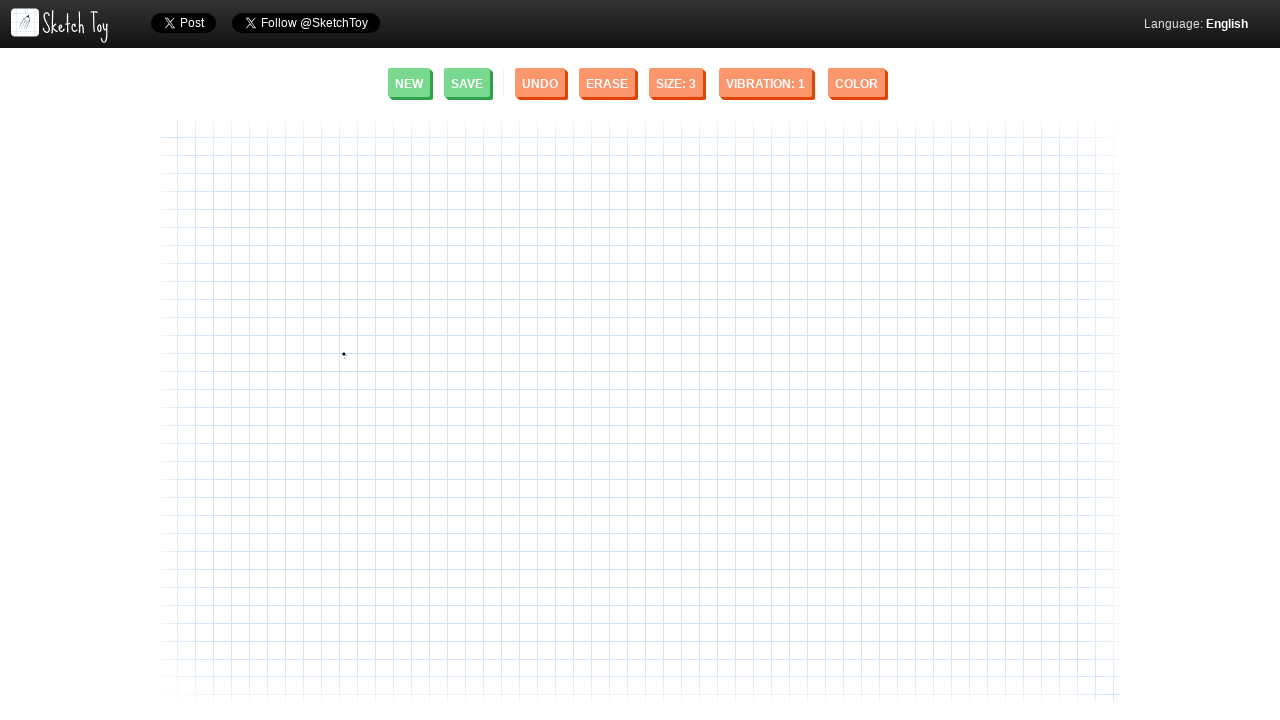

Mouse moved to position (200, 200) at (200, 200)
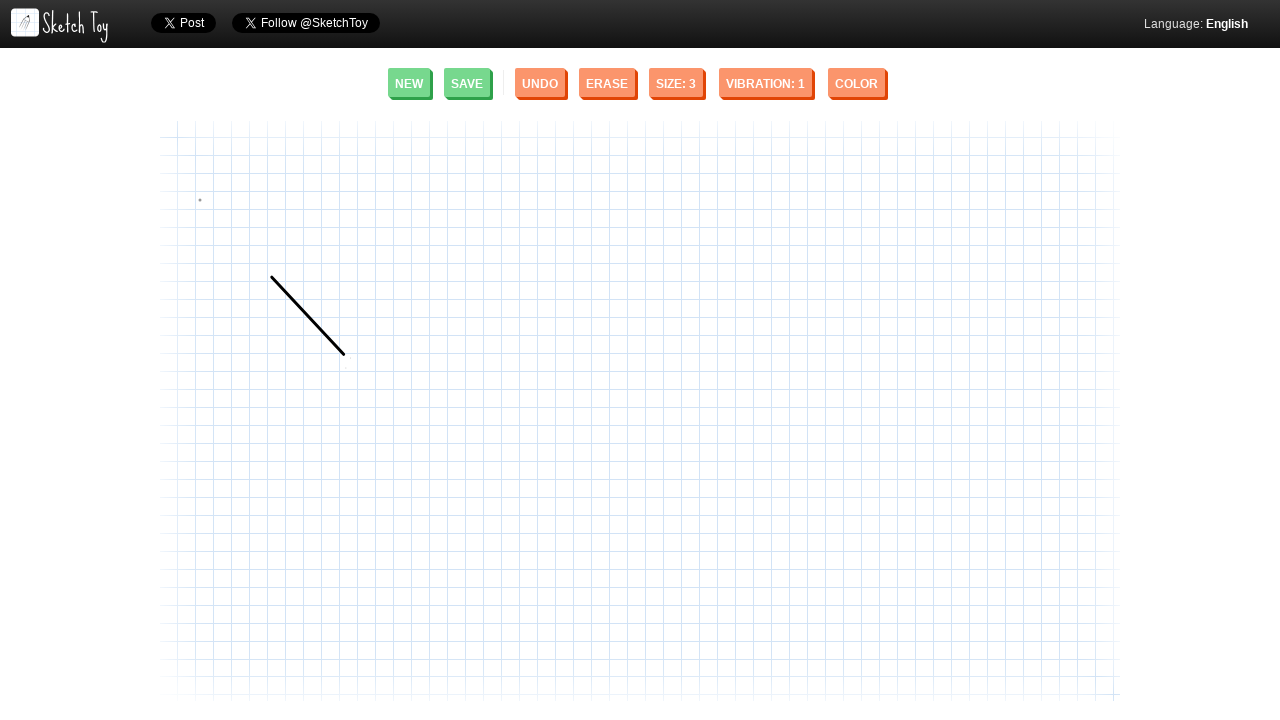

Mouse moved to position (250, 250) at (250, 250)
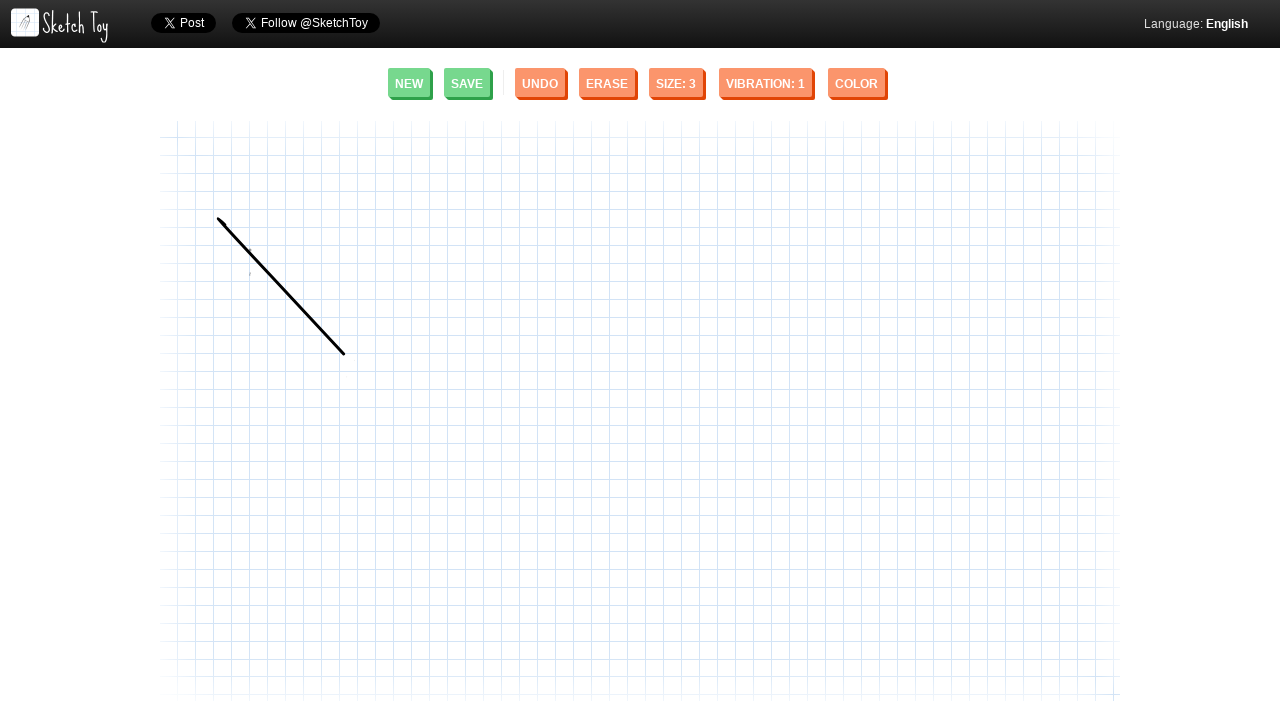

Mouse button released to finish drawing at (250, 250)
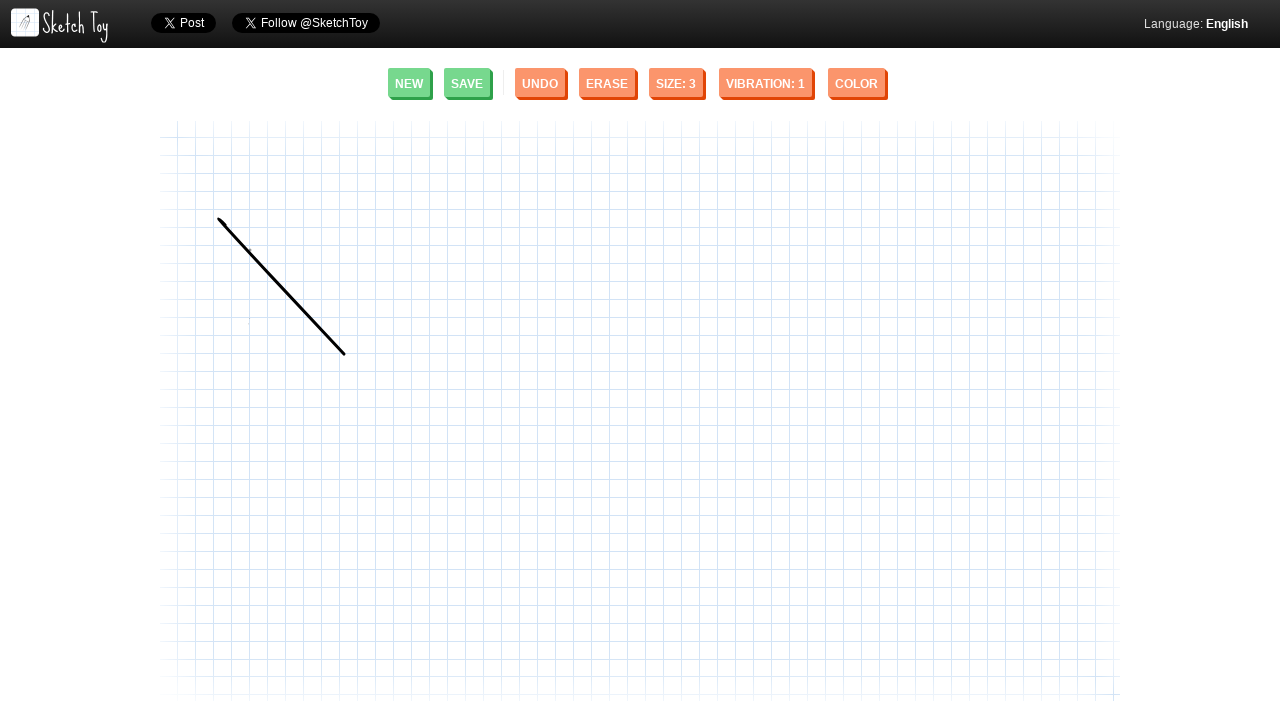

Waited 2 seconds to observe the drawing
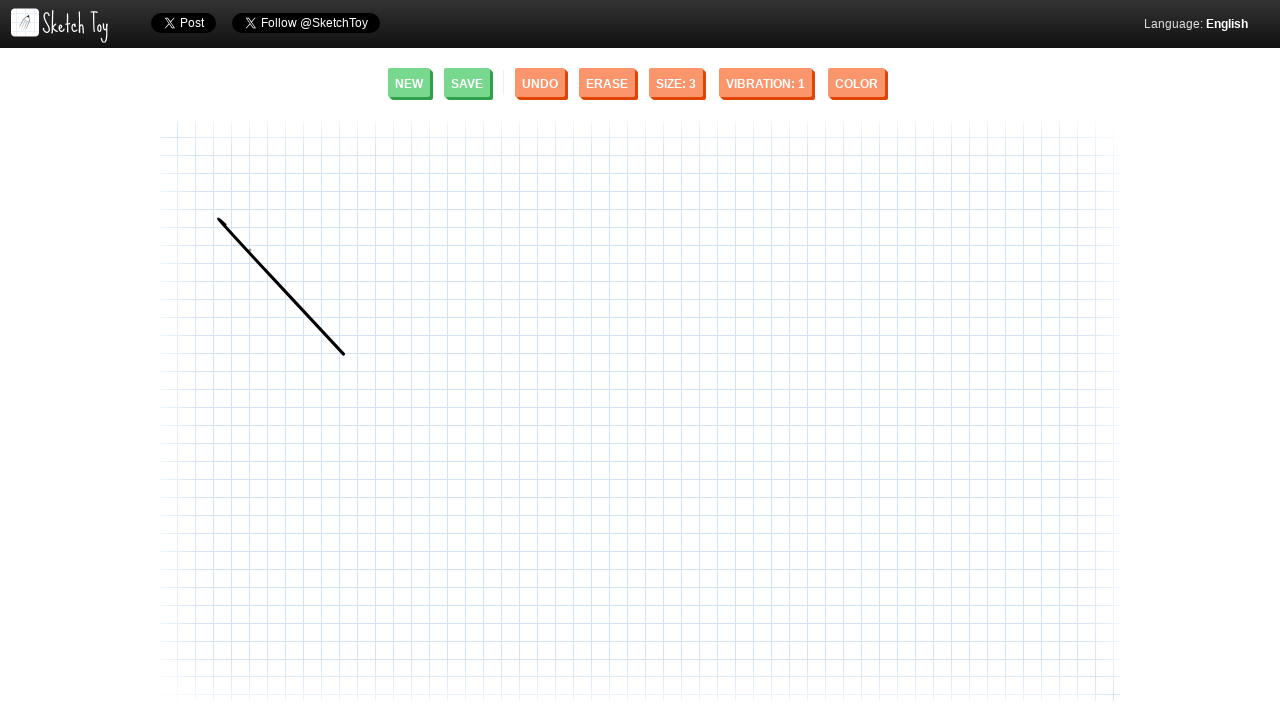

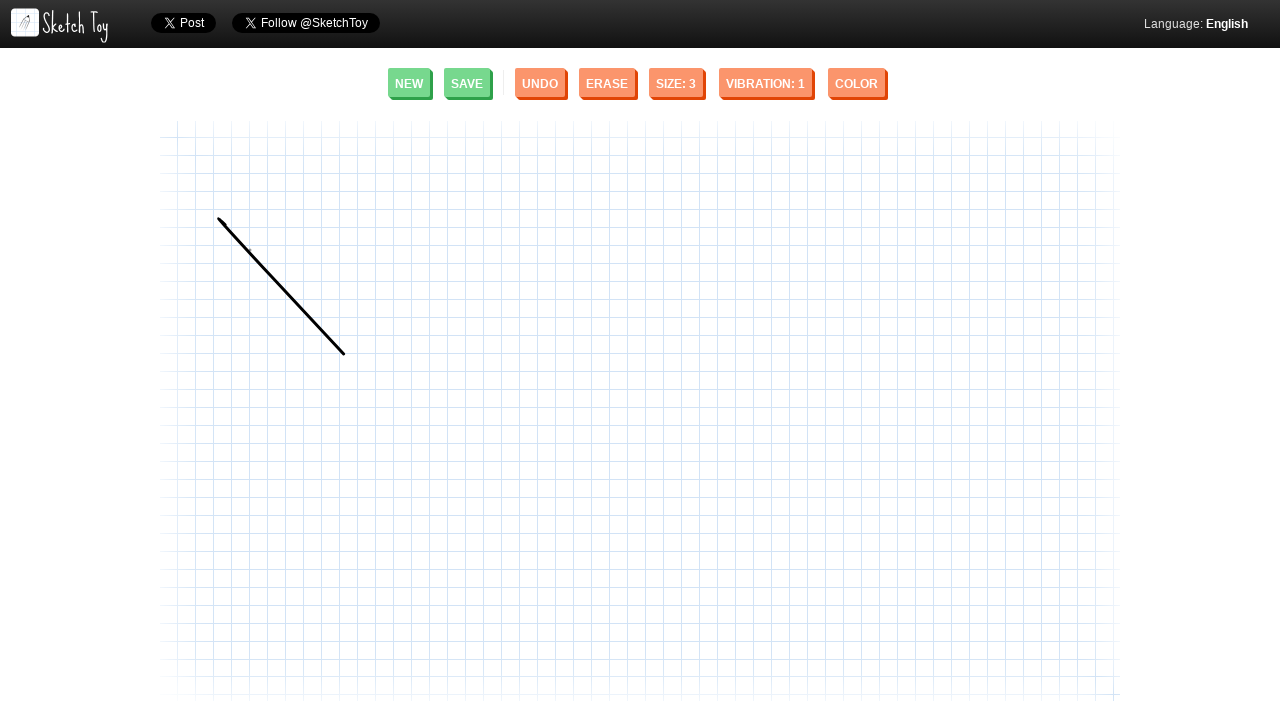